Tests various form elements including JavaScript alerts, confirm dialogs, dropdown selection, checkboxes, and radio buttons on an automation practice page

Starting URL: https://rahulshettyacademy.com/AutomationPractice/

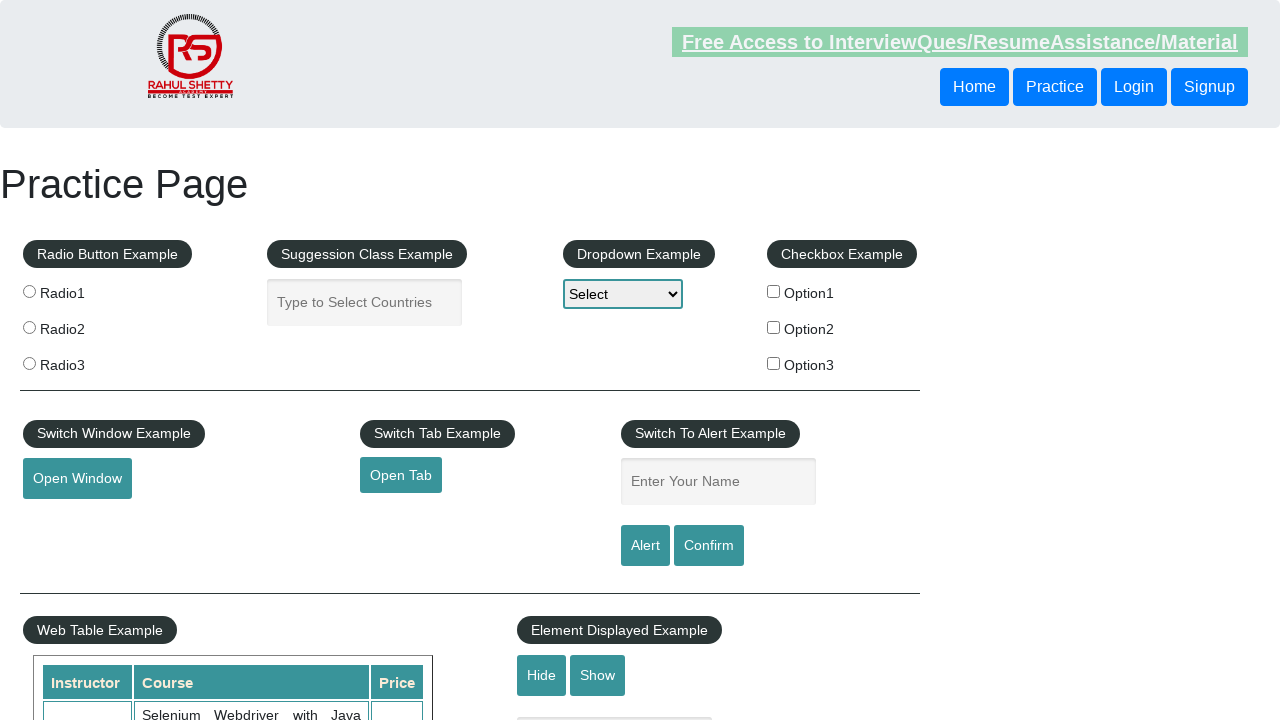

Filled name field with 'Srinivas' for alert demo on #name
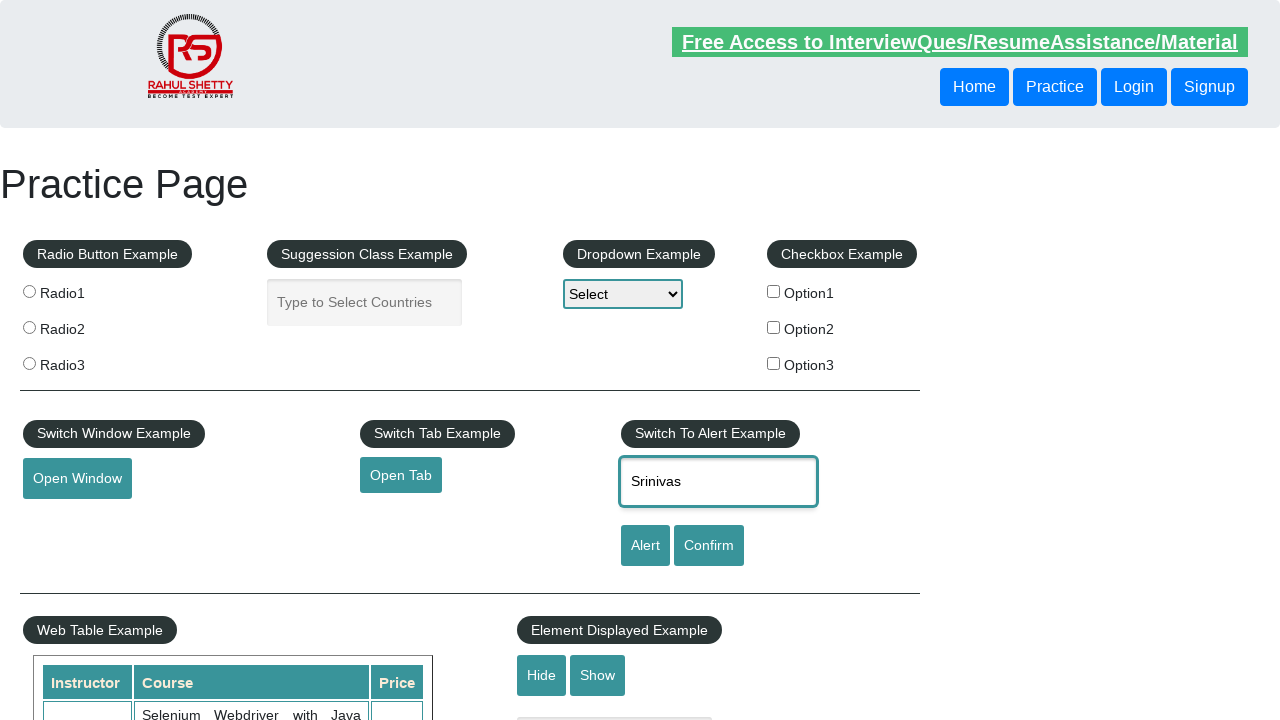

Clicked alert button at (645, 546) on [id='alertbtn']
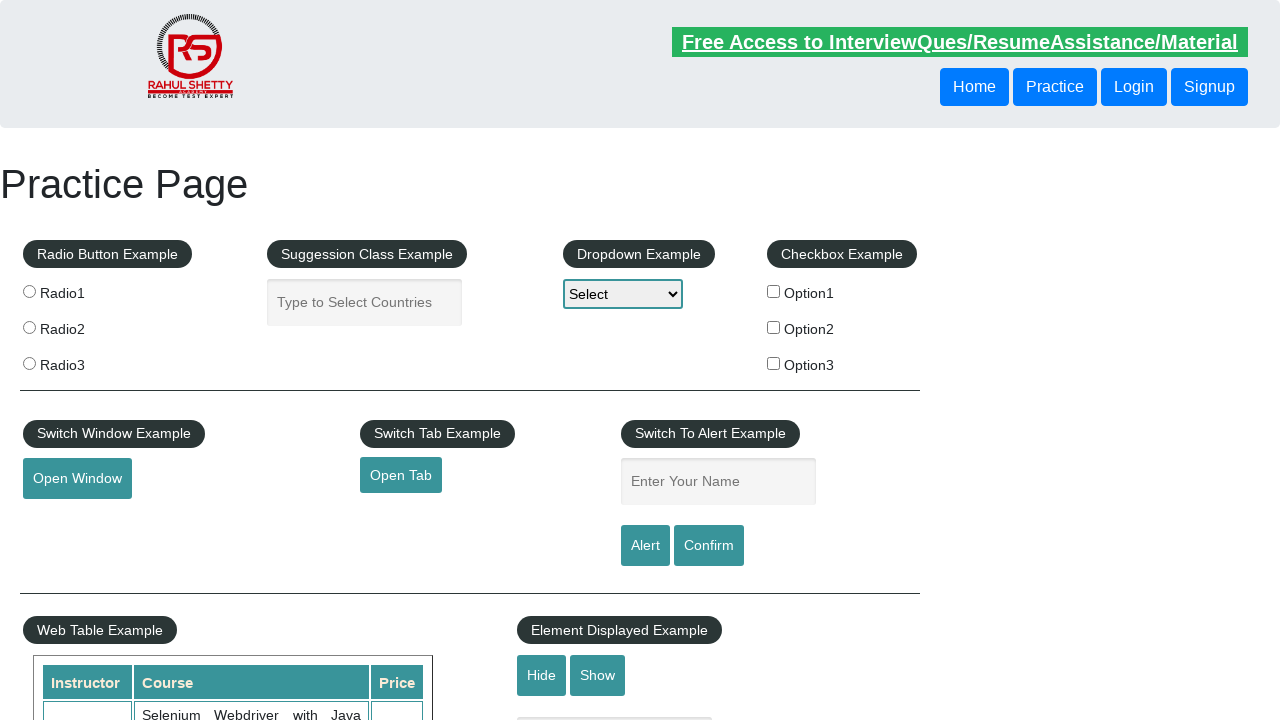

Accepted JavaScript alert dialog
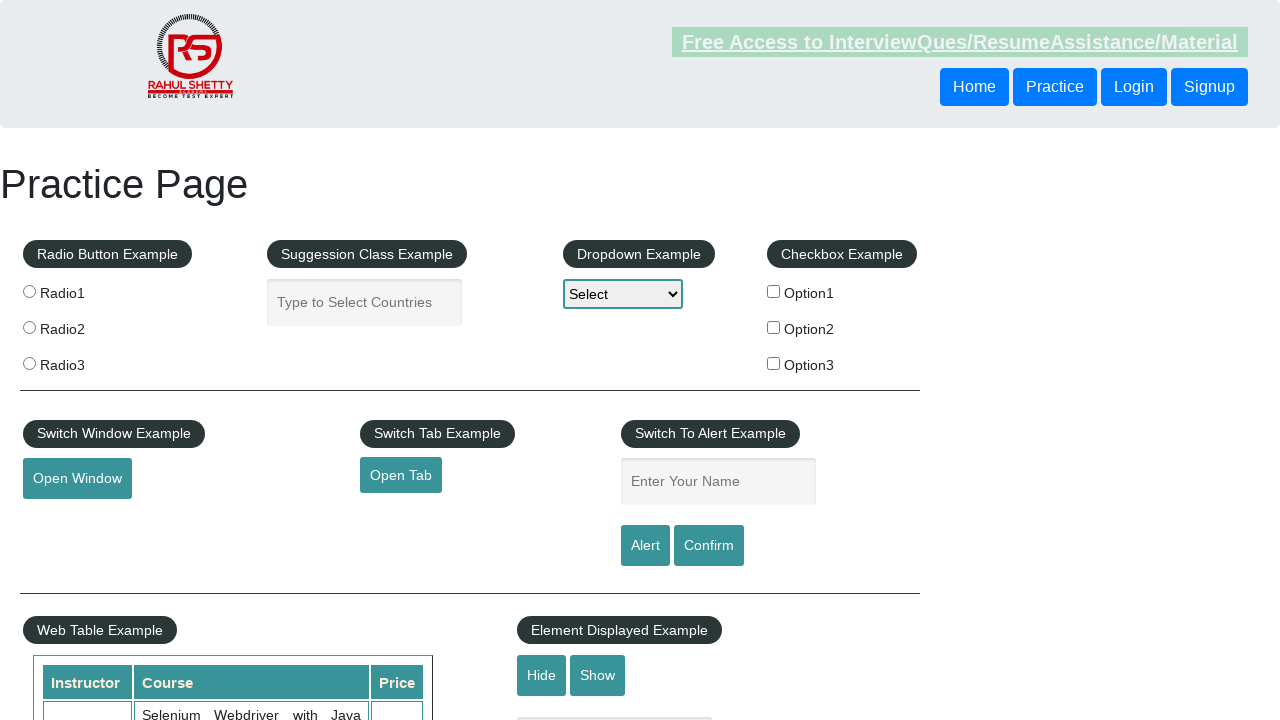

Clicked confirm button at (709, 546) on #confirmbtn
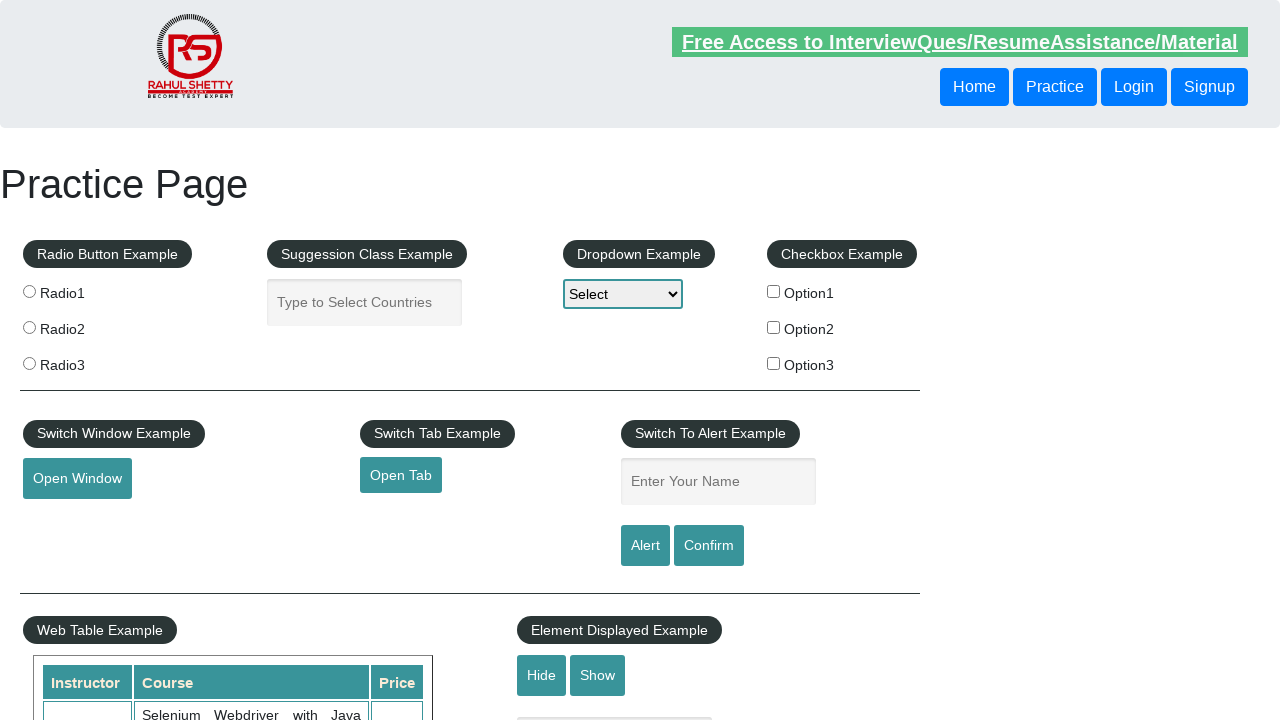

Dismissed confirm dialog
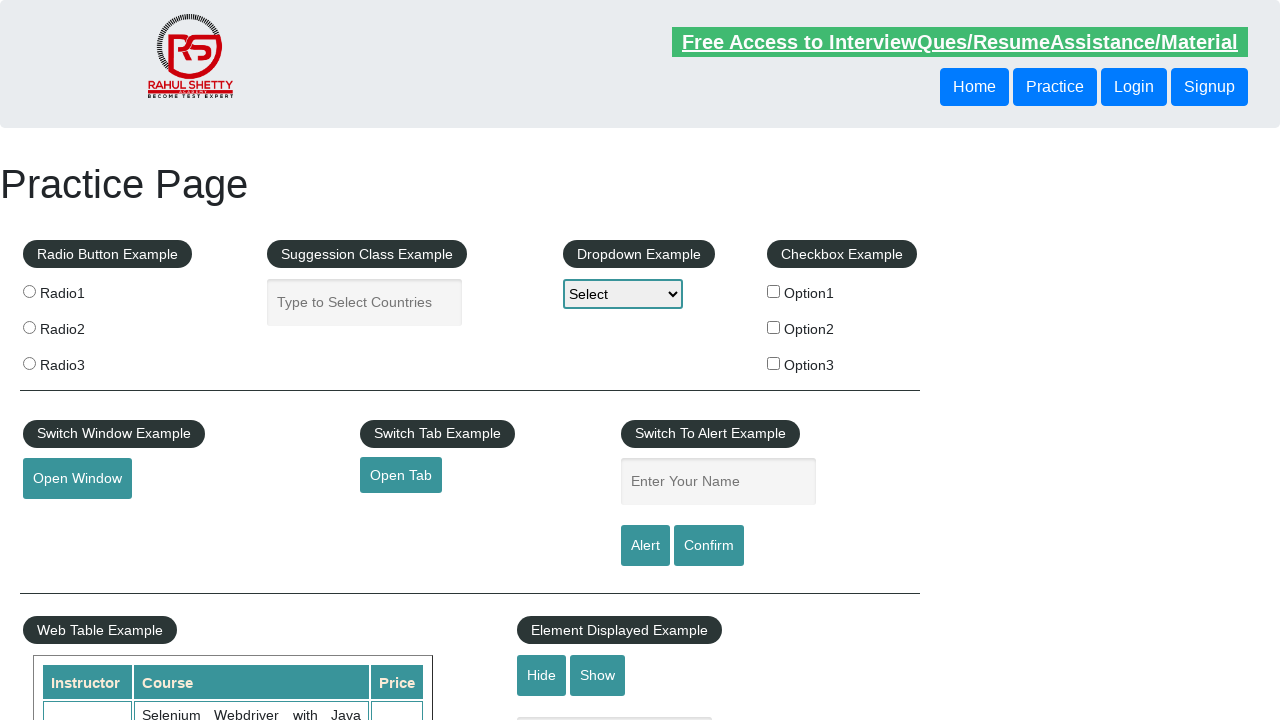

Selected Option1 from dropdown using index 1 on #dropdown-class-example
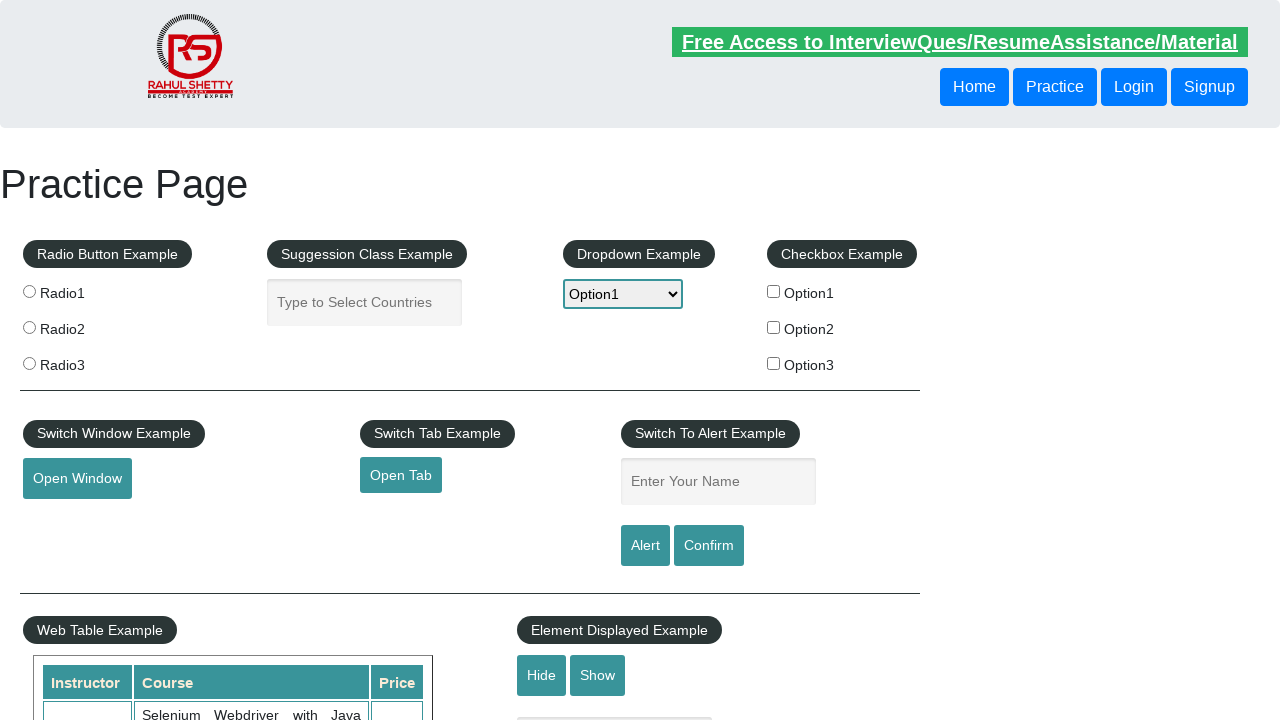

Located all checkboxes on the page
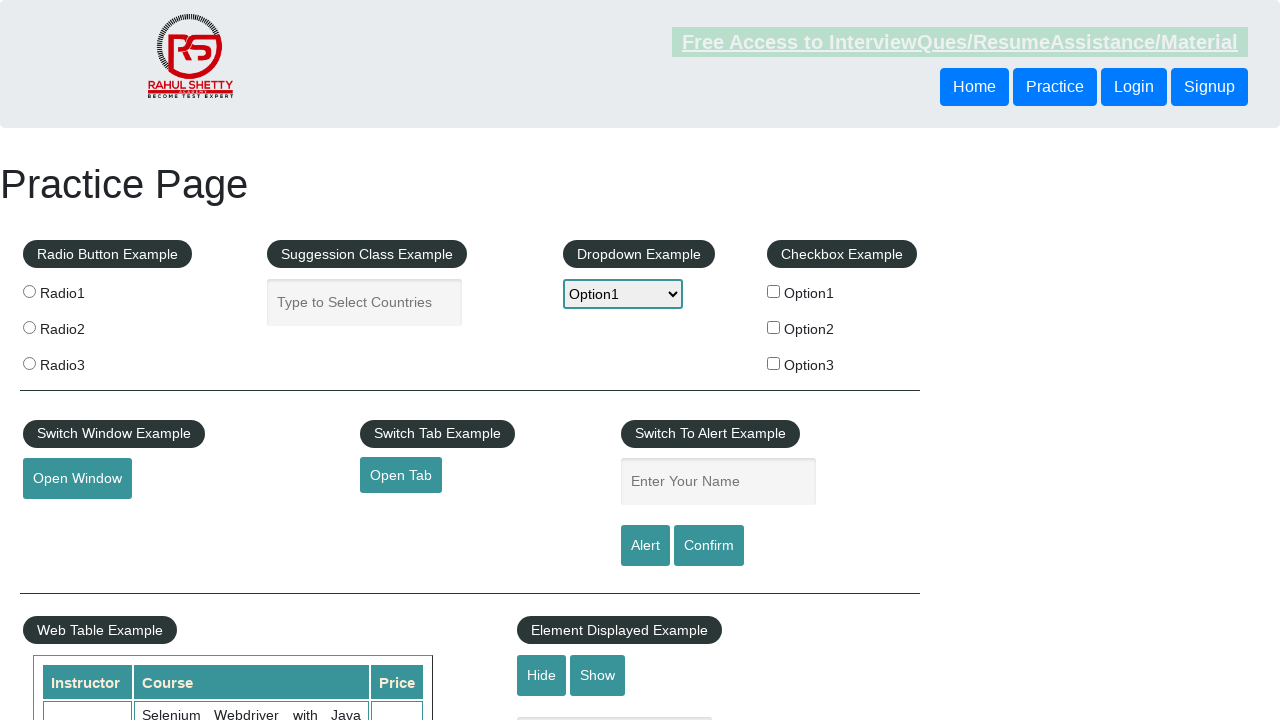

Clicked a checkbox at (774, 291) on xpath=//input[@type='checkbox'] >> nth=0
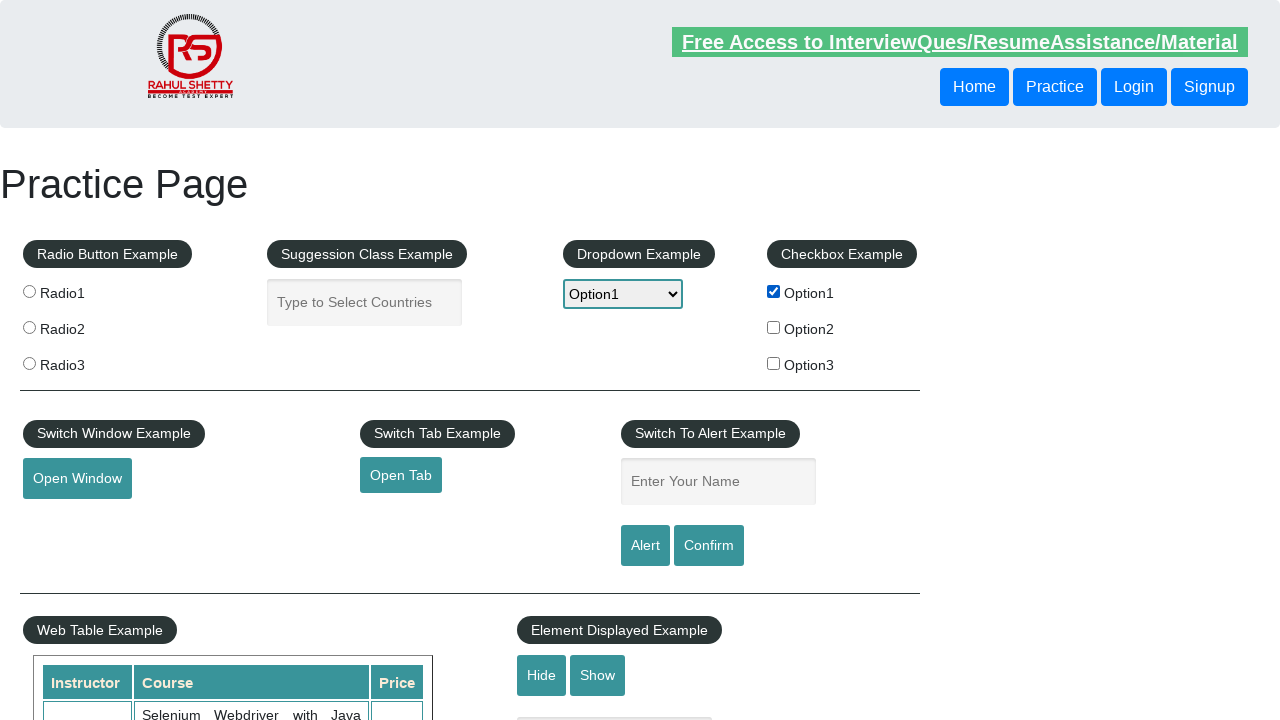

Clicked a checkbox at (774, 327) on xpath=//input[@type='checkbox'] >> nth=1
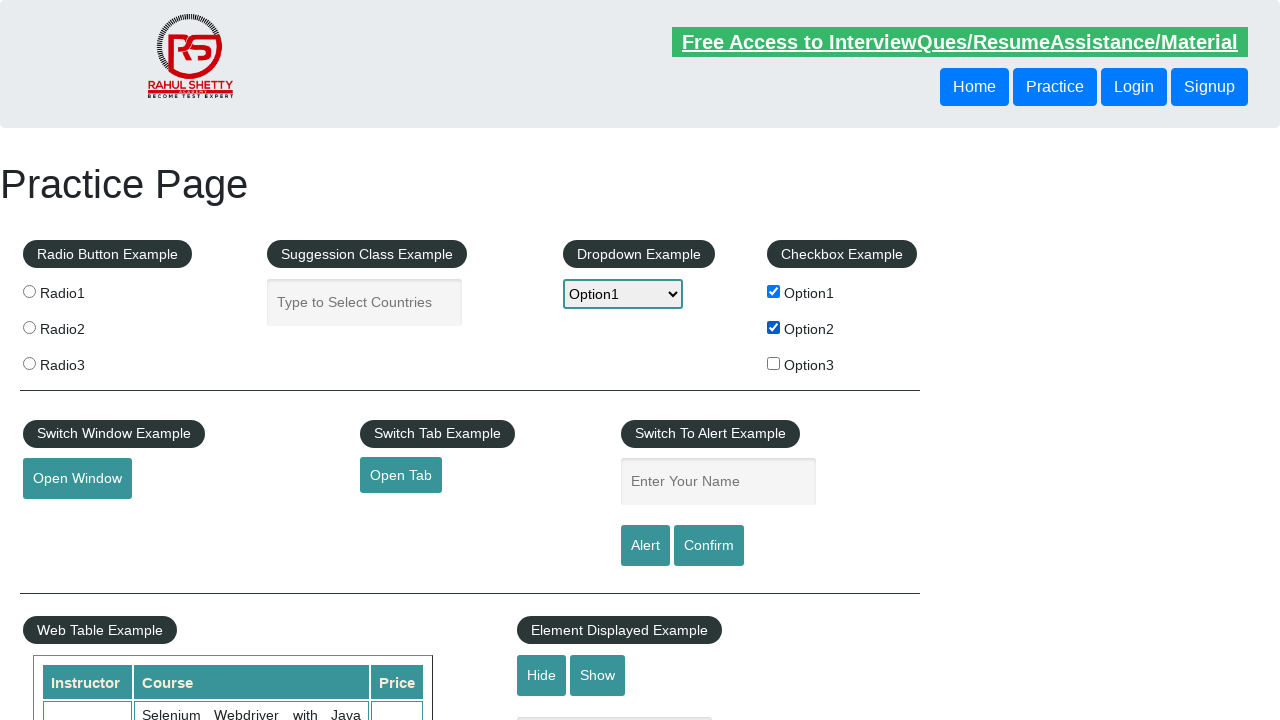

Clicked a checkbox at (774, 363) on xpath=//input[@type='checkbox'] >> nth=2
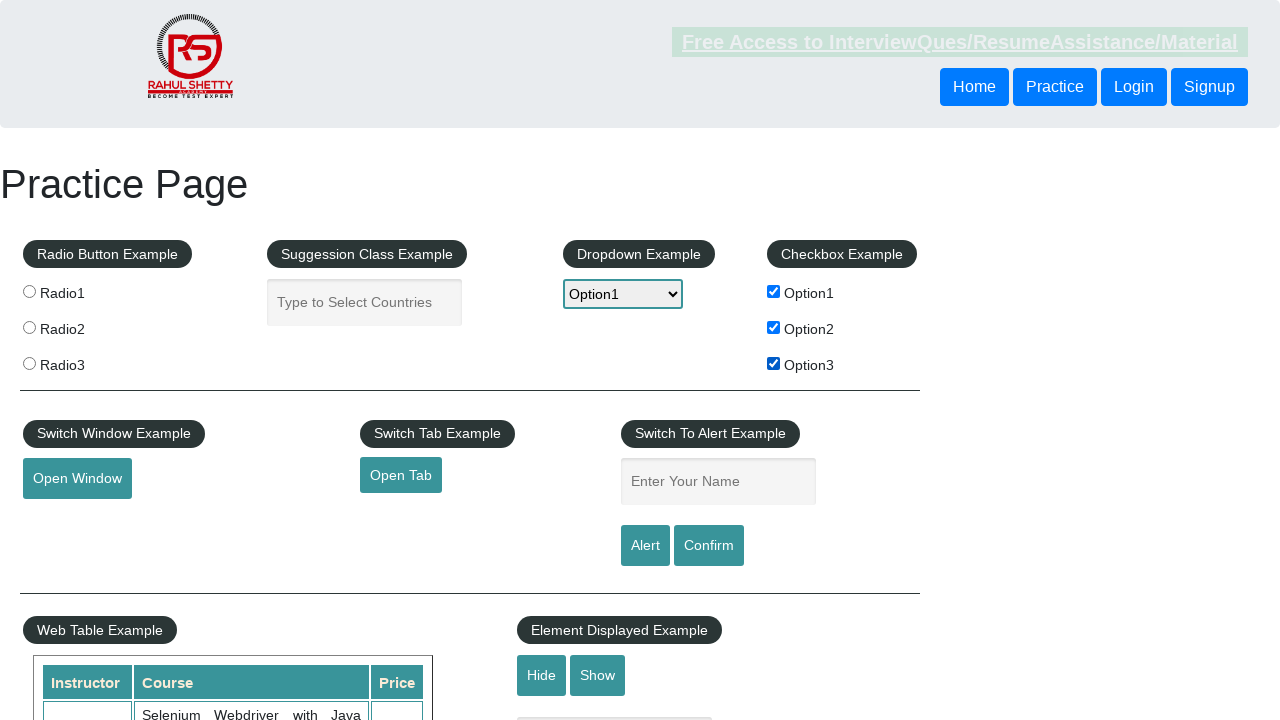

Clicked first radio button (radio1) at (29, 291) on xpath=//div[@id='radio-btn-example']//input[@value='radio1']
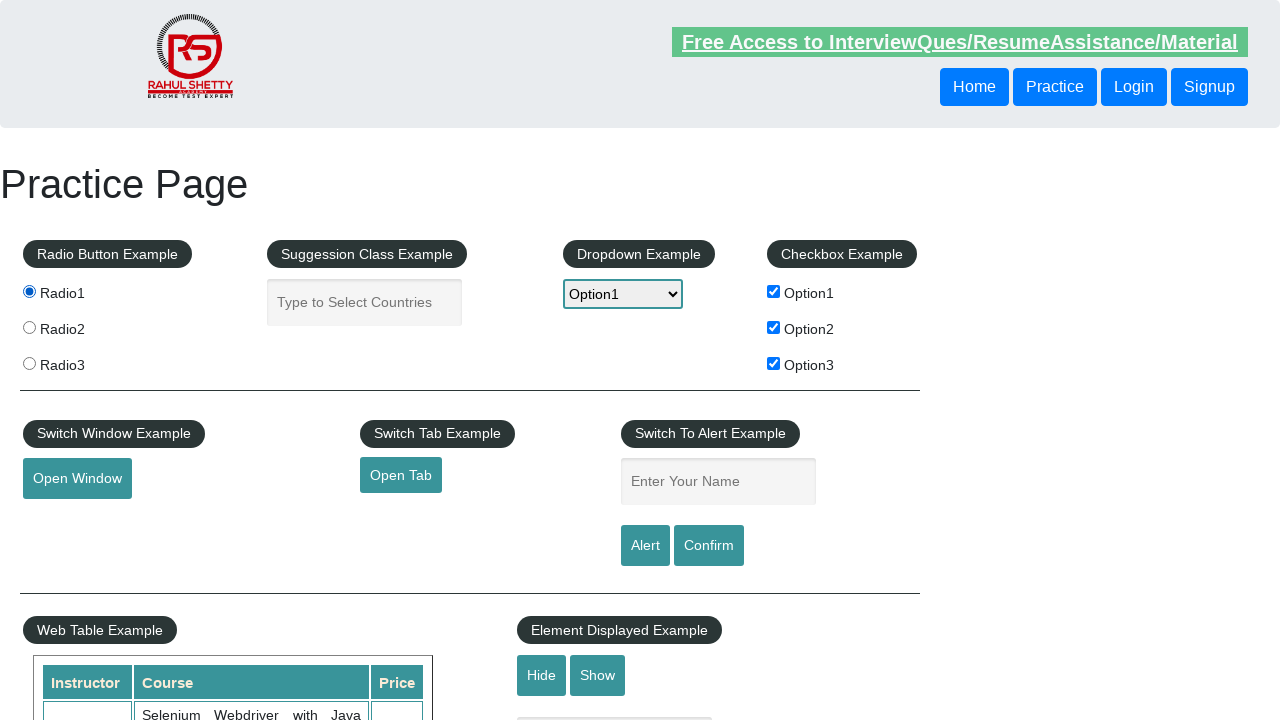

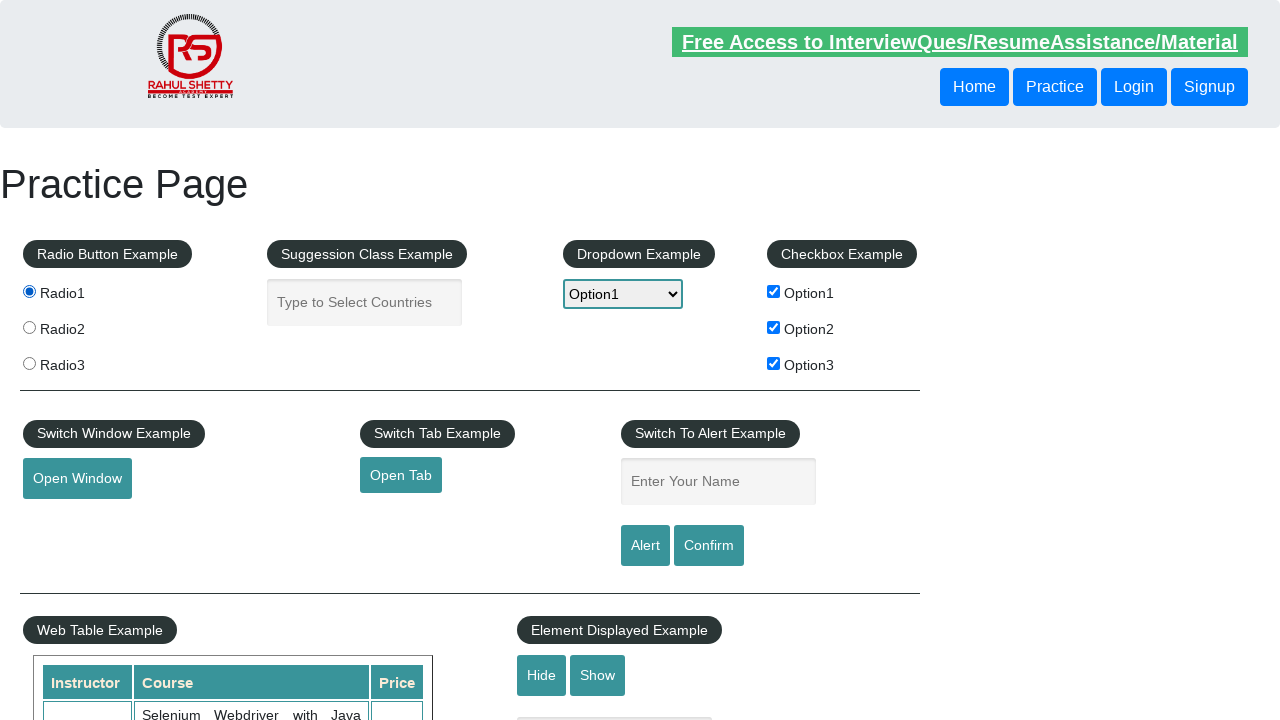